Tests FAQ section functionality by expanding questions and verifying that the correct answers are displayed for each FAQ item

Starting URL: https://qa-scooter.praktikum-services.ru/

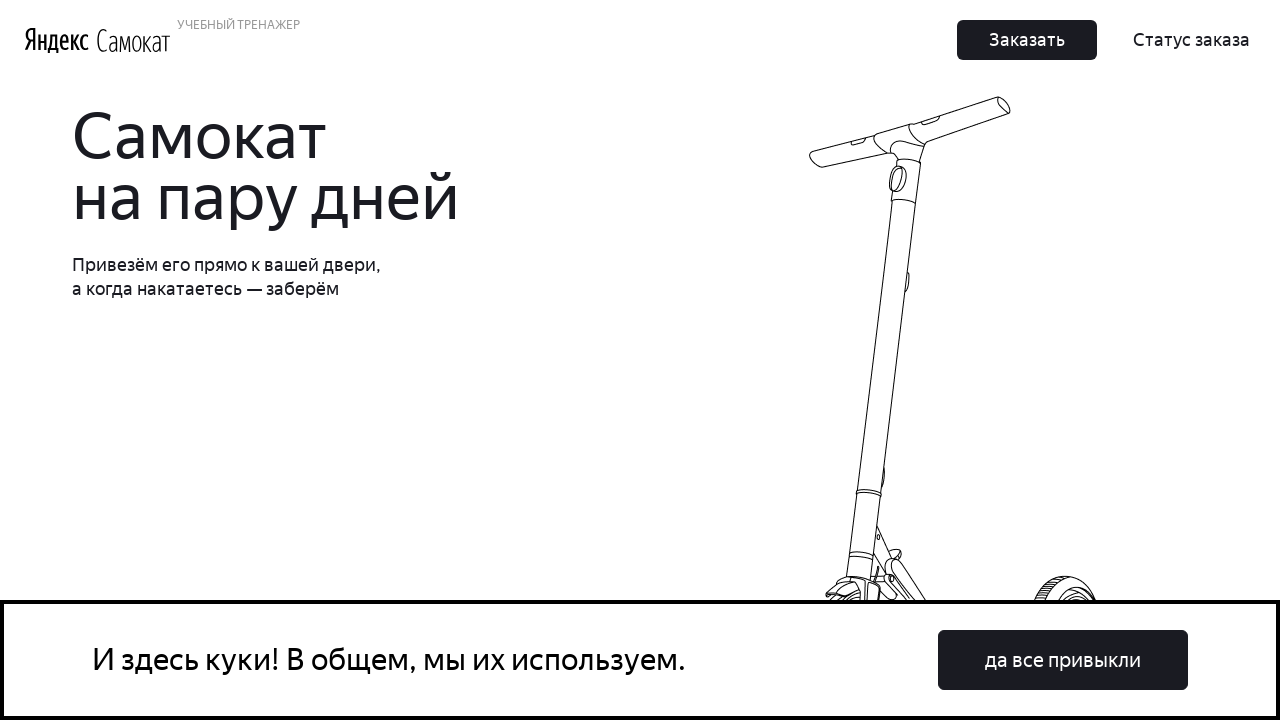

Scrolled to bottom of page to reveal FAQ section
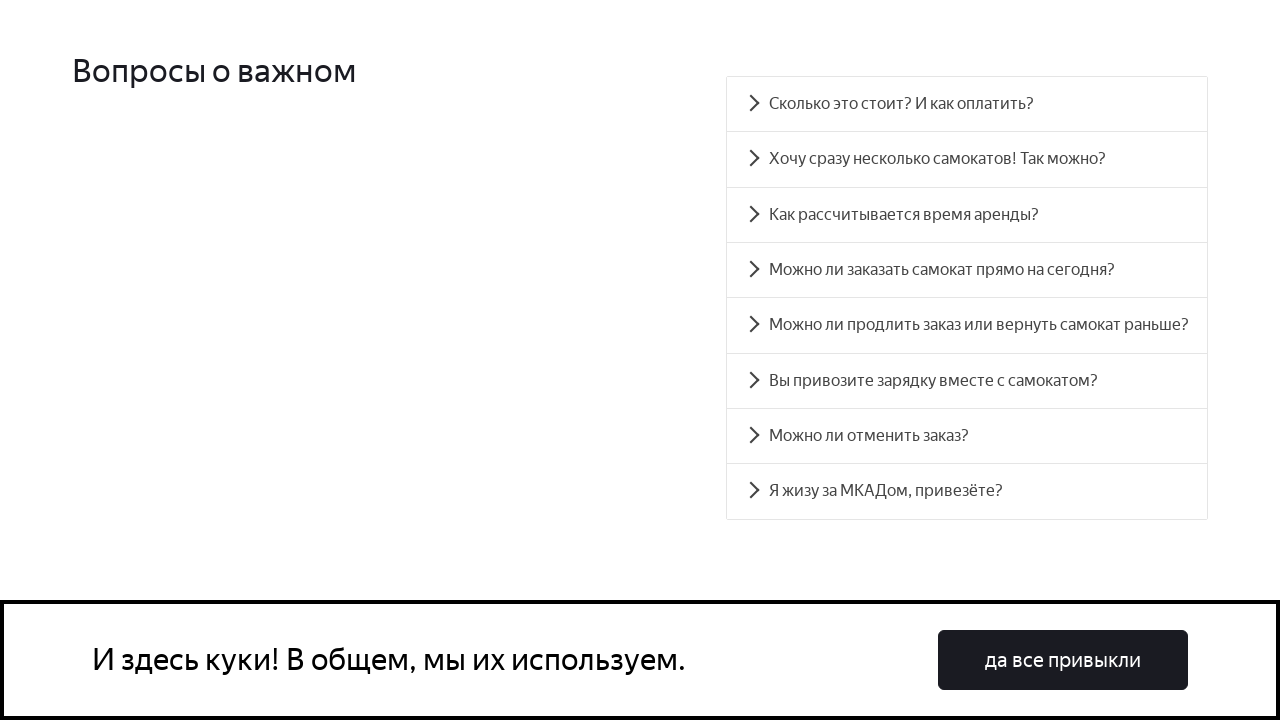

Clicked first FAQ question to expand at (967, 104) on div[id='accordion__heading-0']
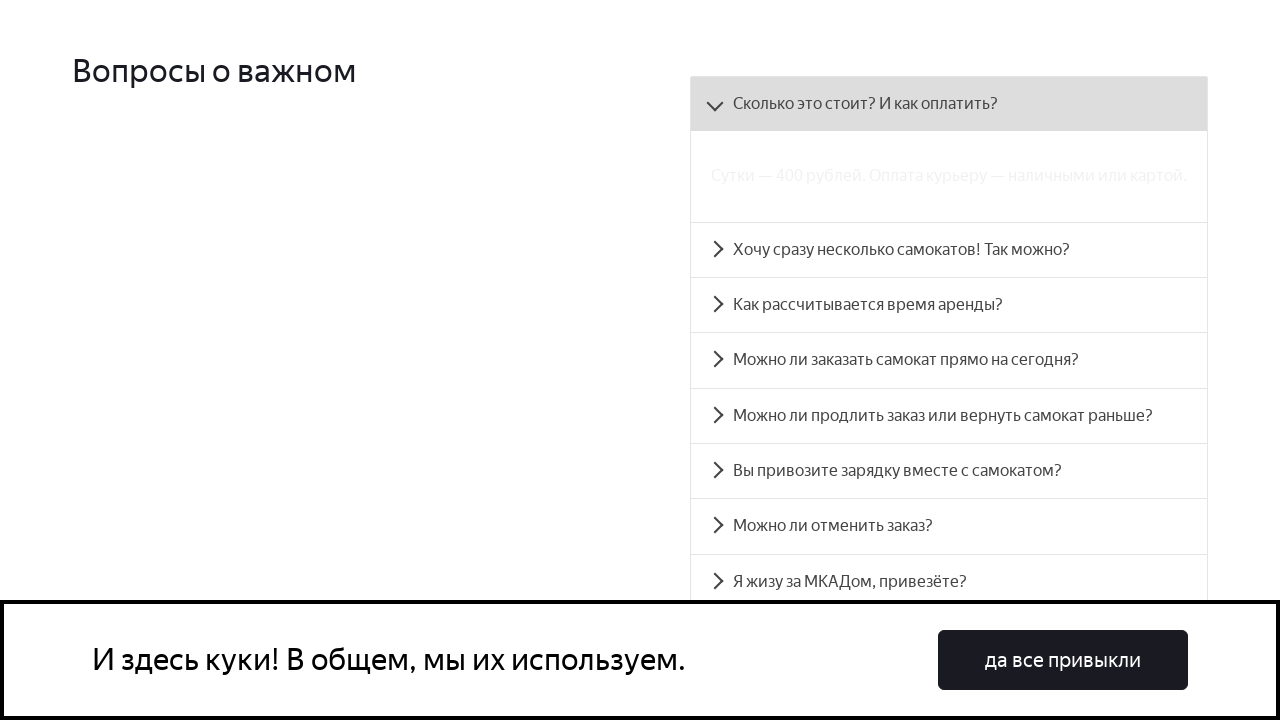

First FAQ answer panel is now visible
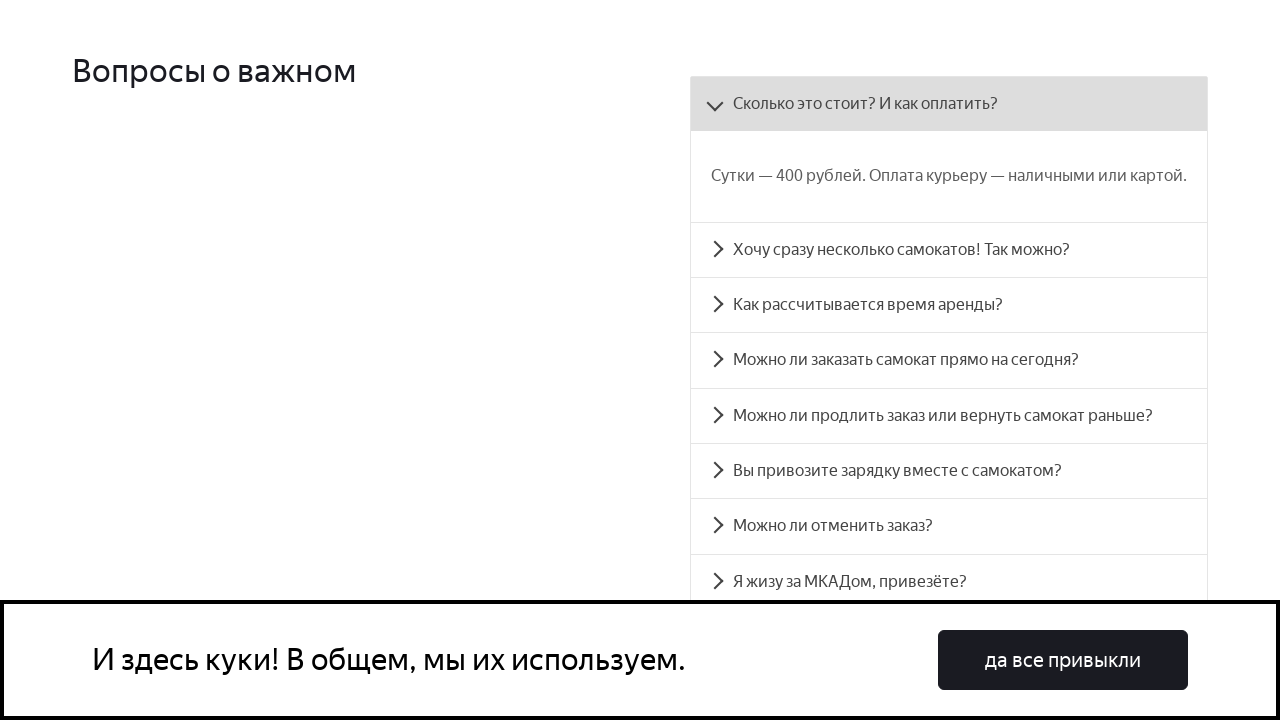

Clicked second FAQ question to expand at (949, 250) on div[id='accordion__heading-1']
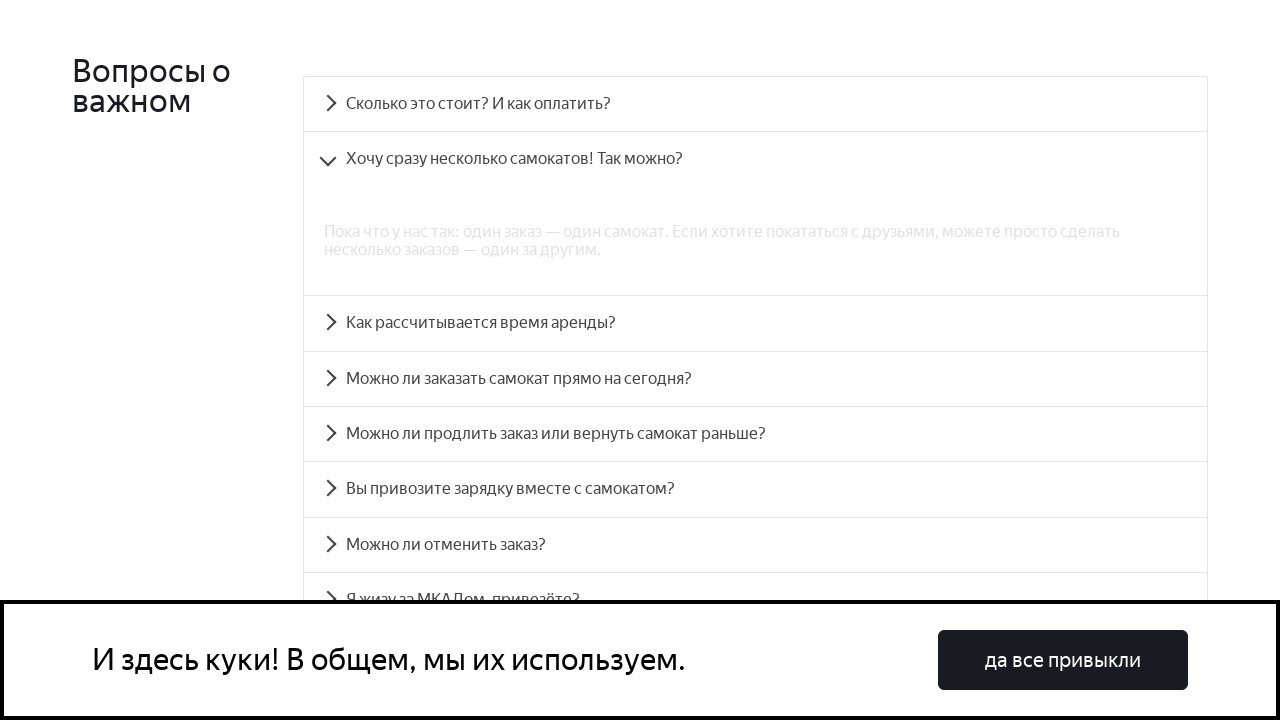

Second FAQ answer panel is now visible
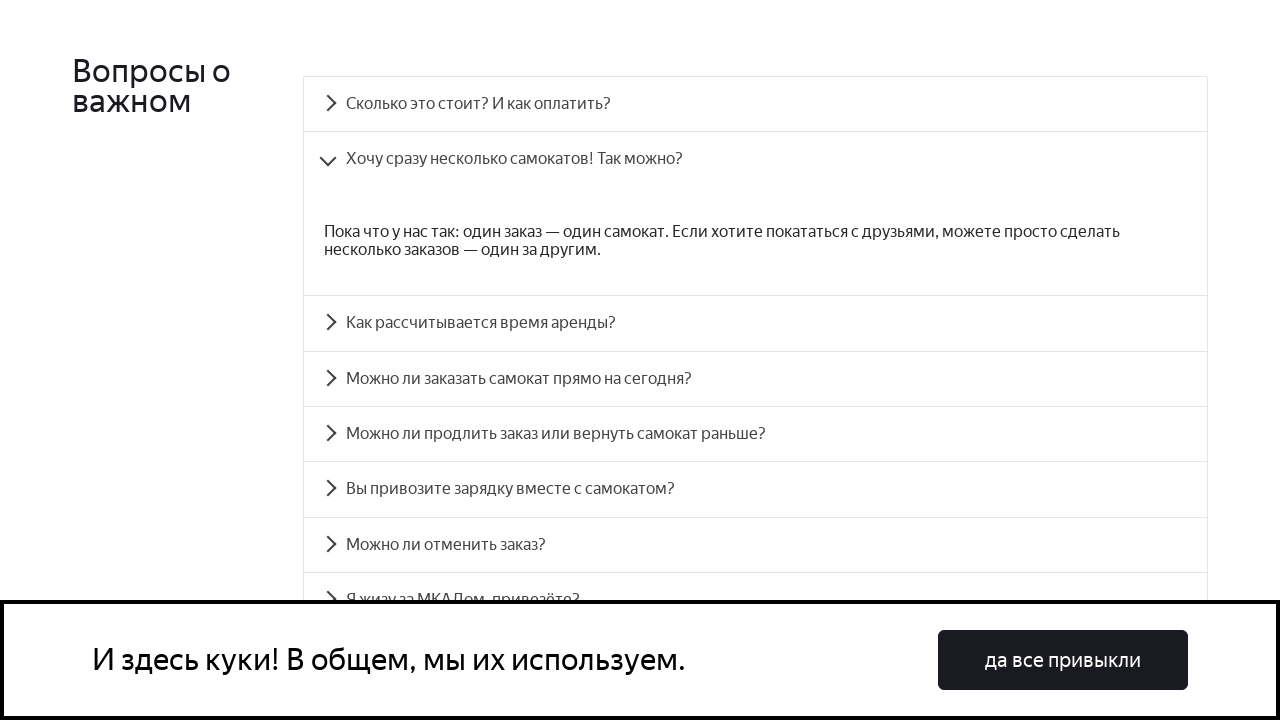

Clicked third FAQ question to expand at (755, 323) on div[id='accordion__heading-2']
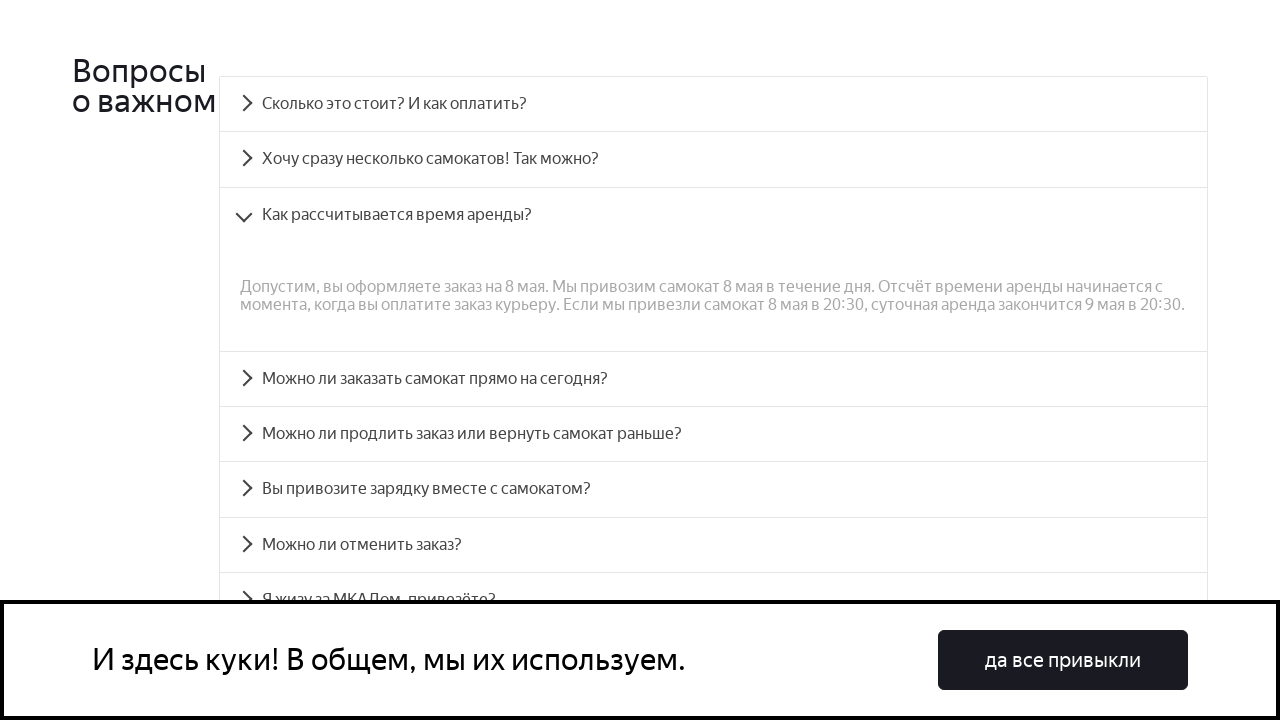

Third FAQ answer panel is now visible
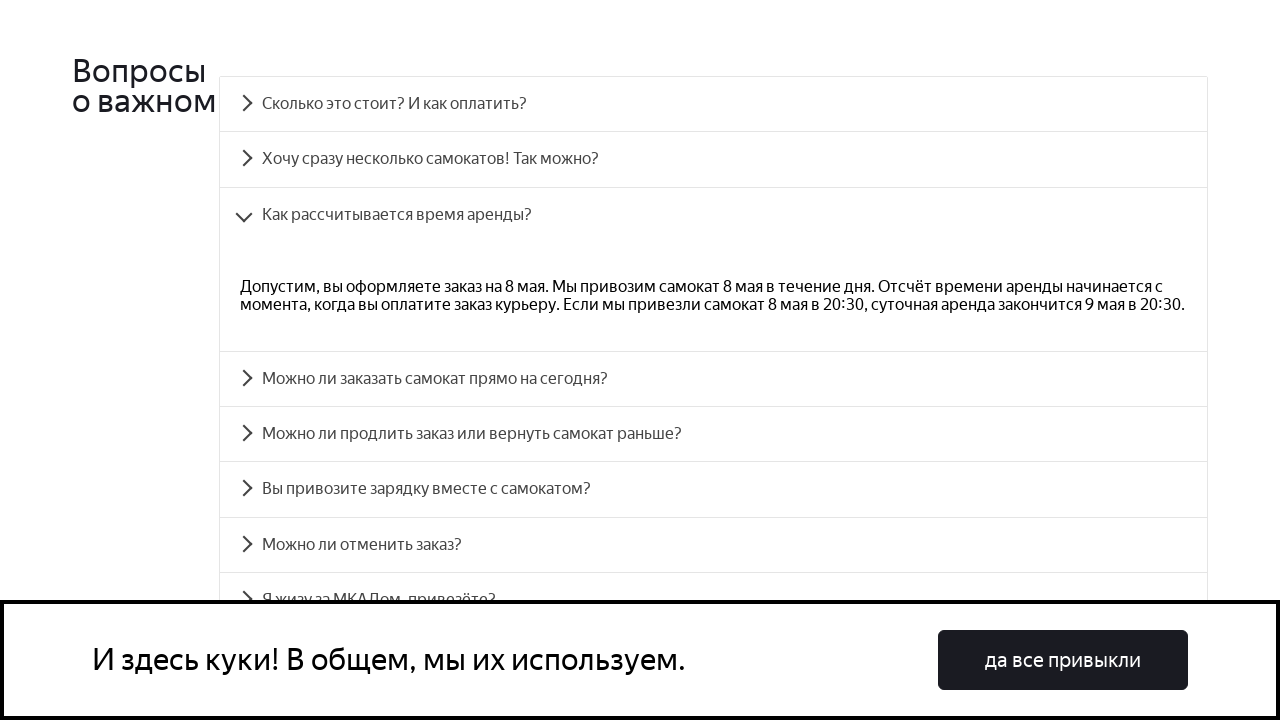

Clicked fourth FAQ question to expand at (714, 379) on div[id='accordion__heading-3']
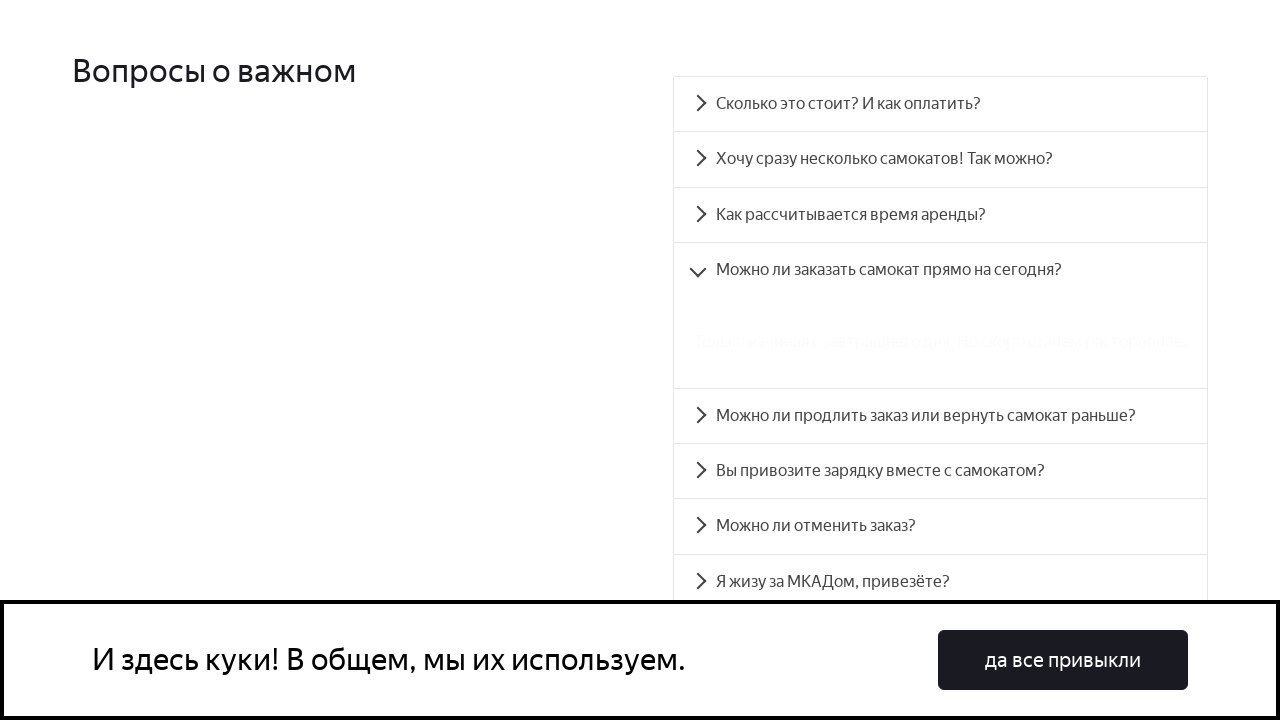

Fourth FAQ answer panel is now visible
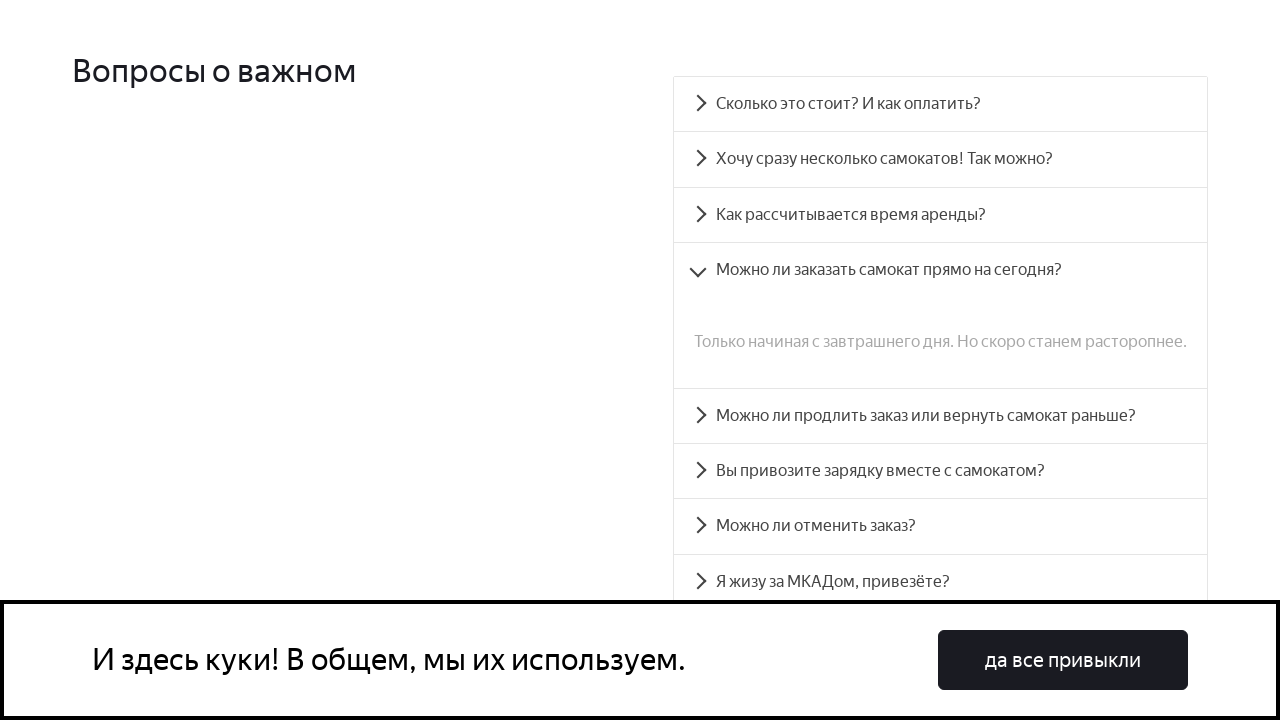

Clicked fifth FAQ question to expand at (940, 416) on div[id='accordion__heading-4']
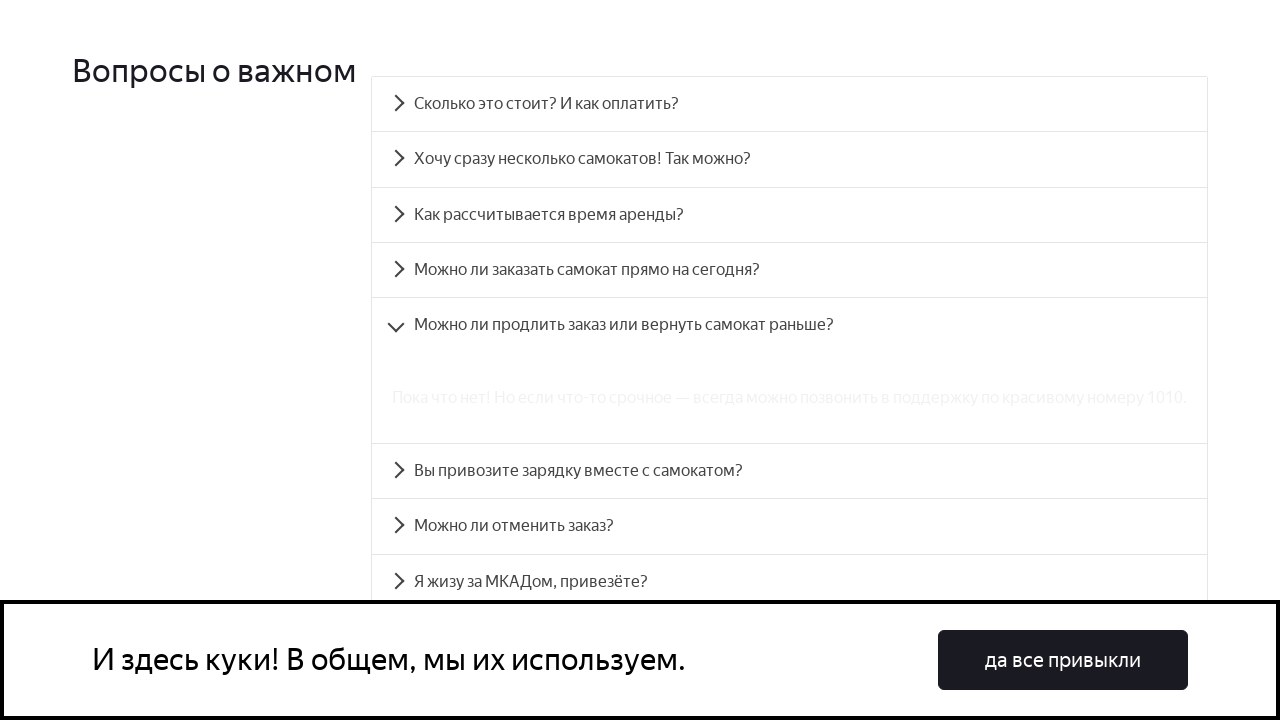

Fifth FAQ answer panel is now visible
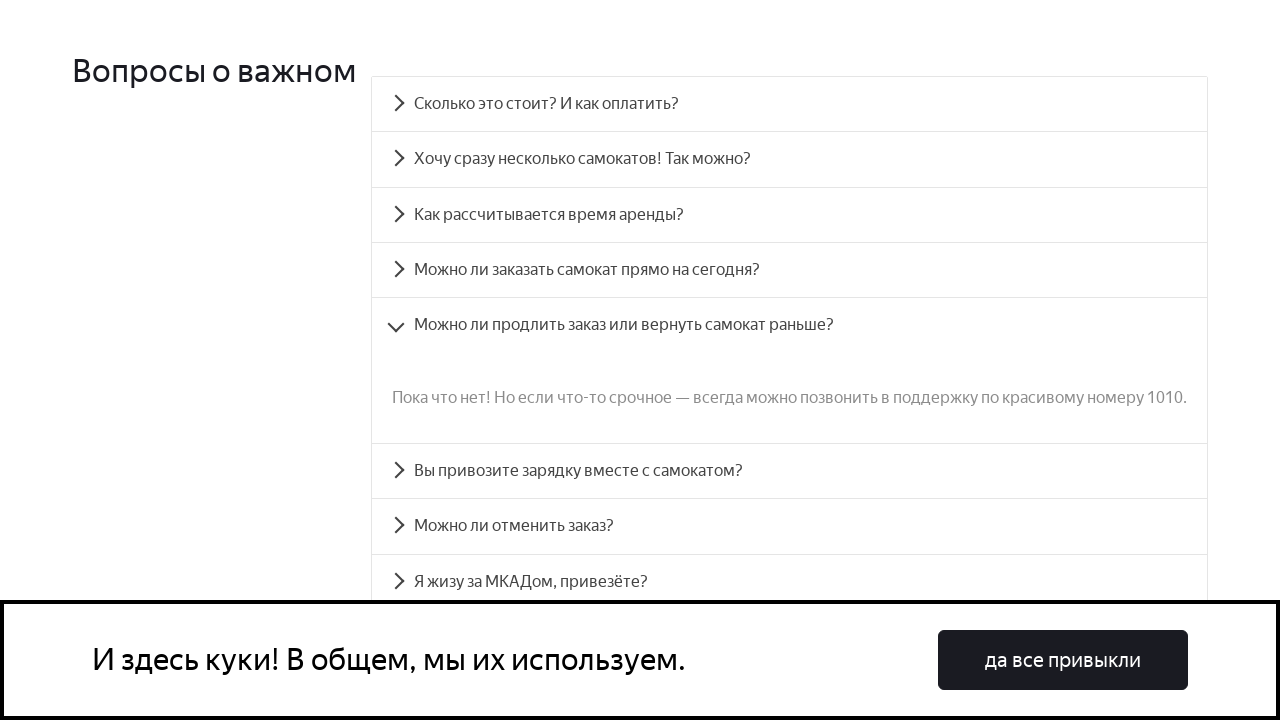

Clicked sixth FAQ question to expand at (790, 471) on div[id='accordion__heading-5']
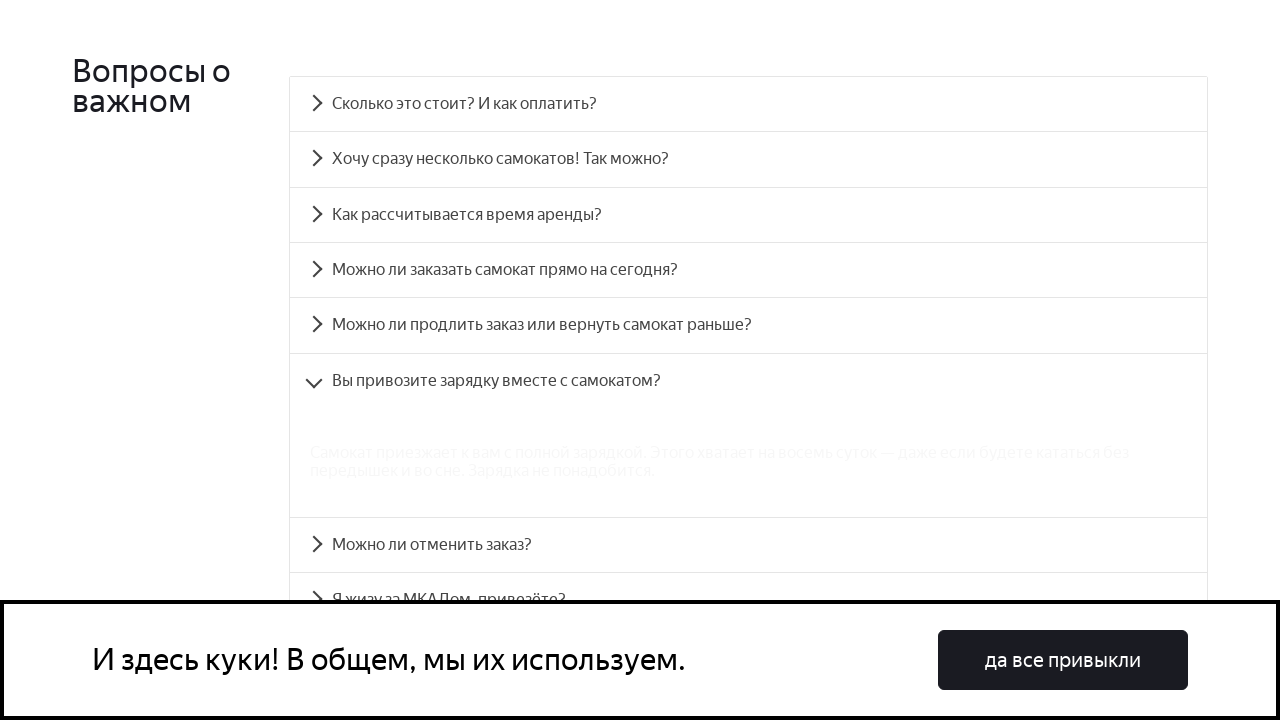

Sixth FAQ answer panel is now visible
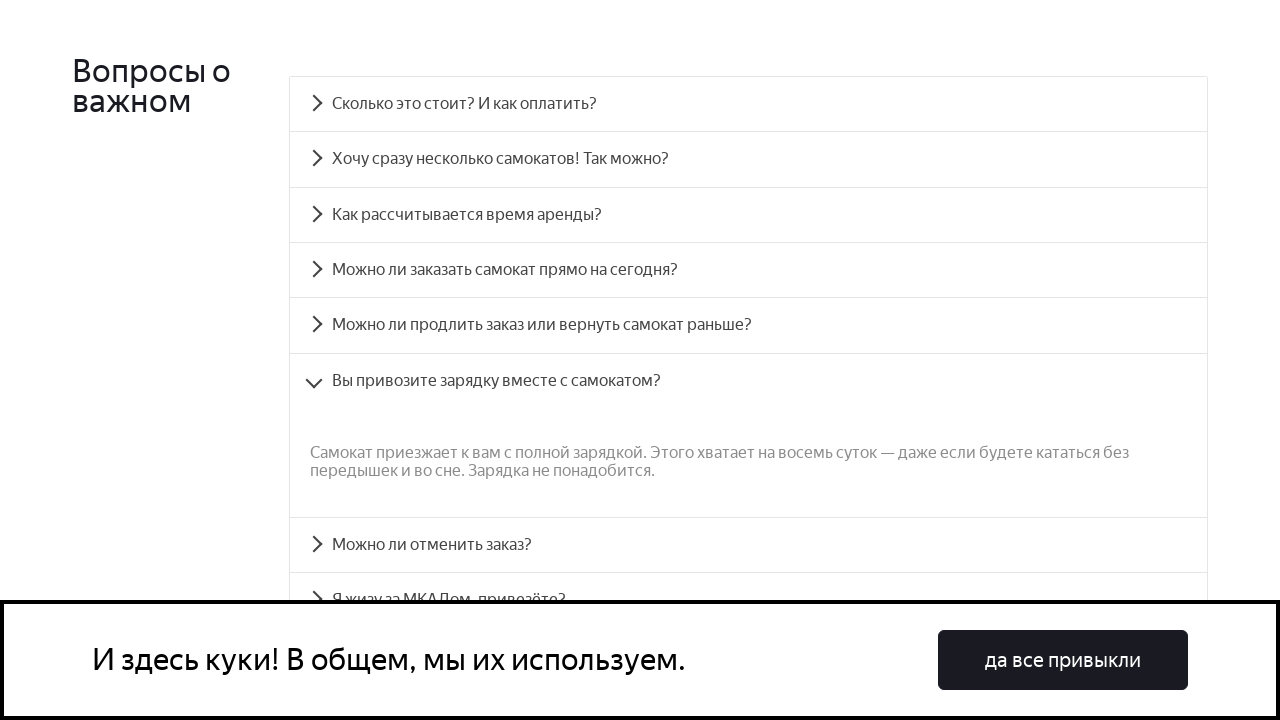

Clicked seventh FAQ question to expand at (748, 545) on div[id='accordion__heading-6']
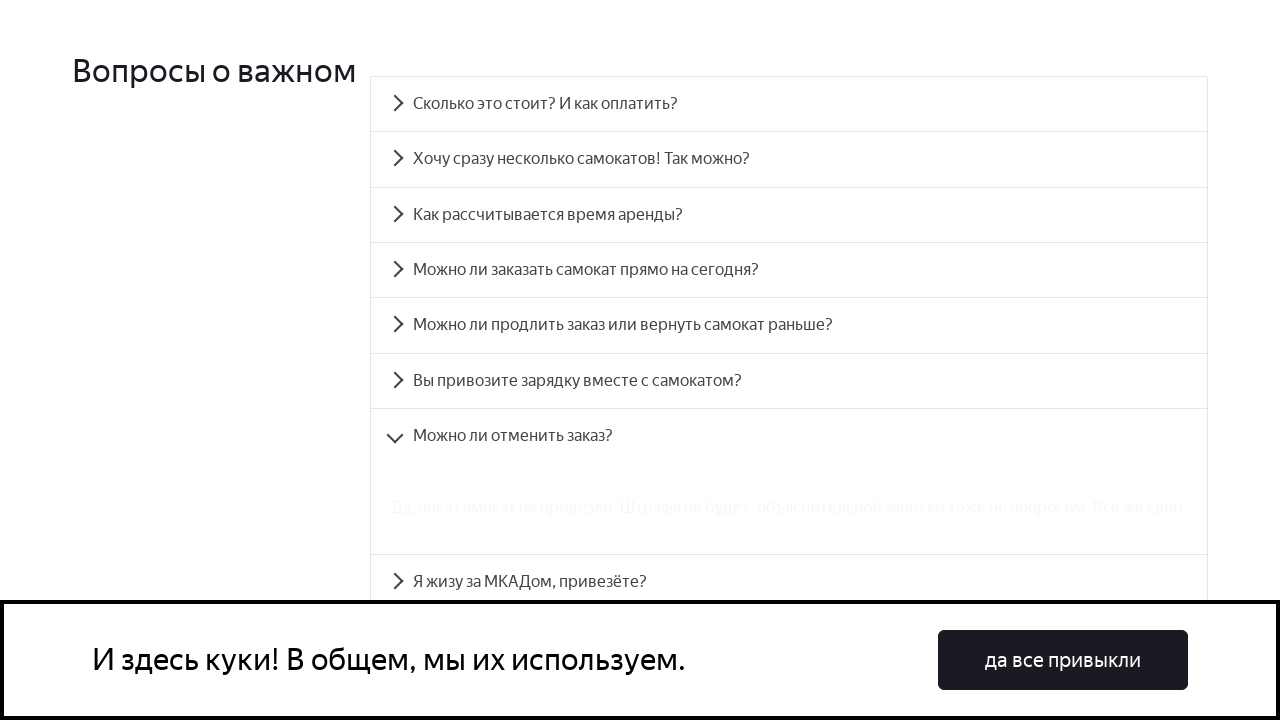

Seventh FAQ answer panel is now visible
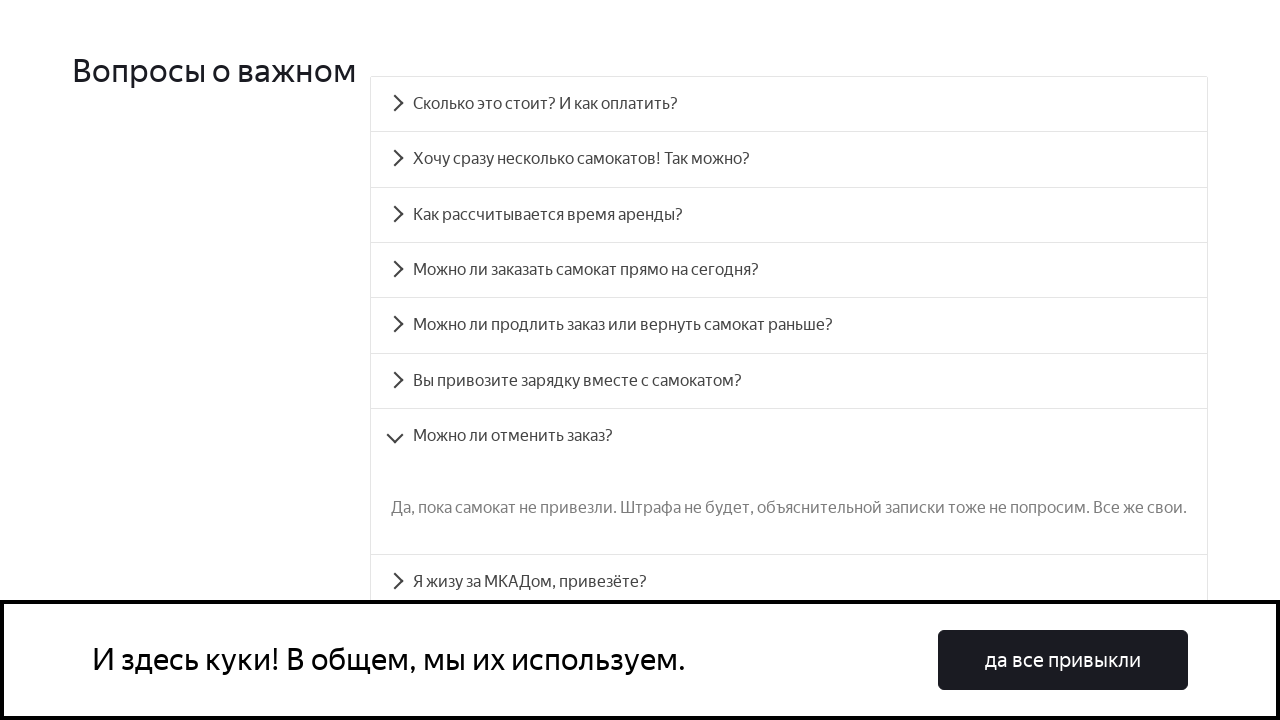

Clicked eighth FAQ question to expand at (789, 582) on div[id='accordion__heading-7']
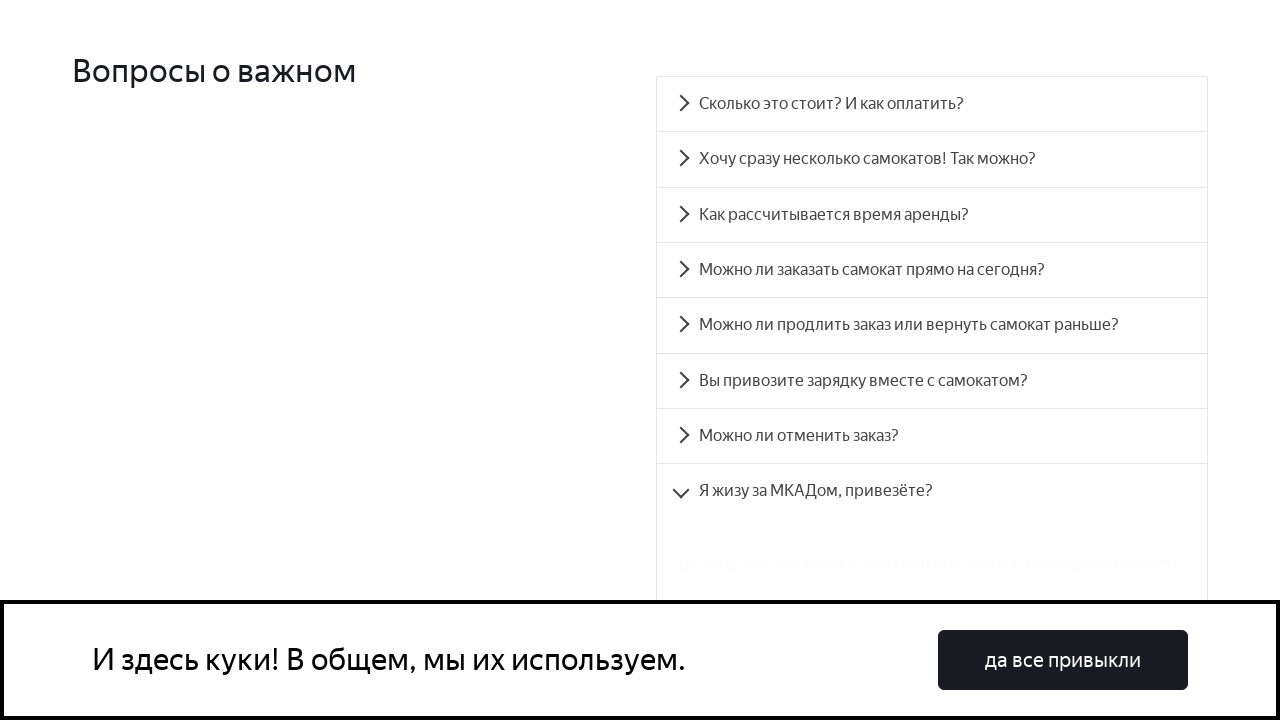

Eighth FAQ answer panel is now visible
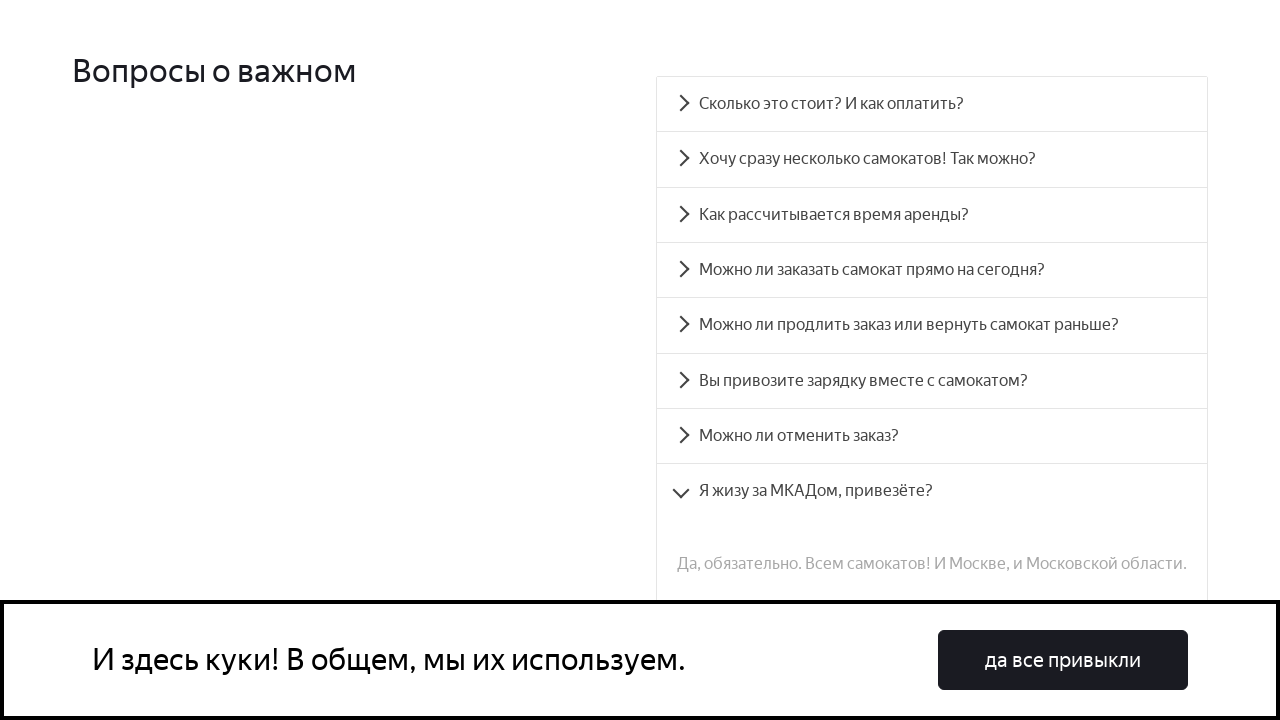

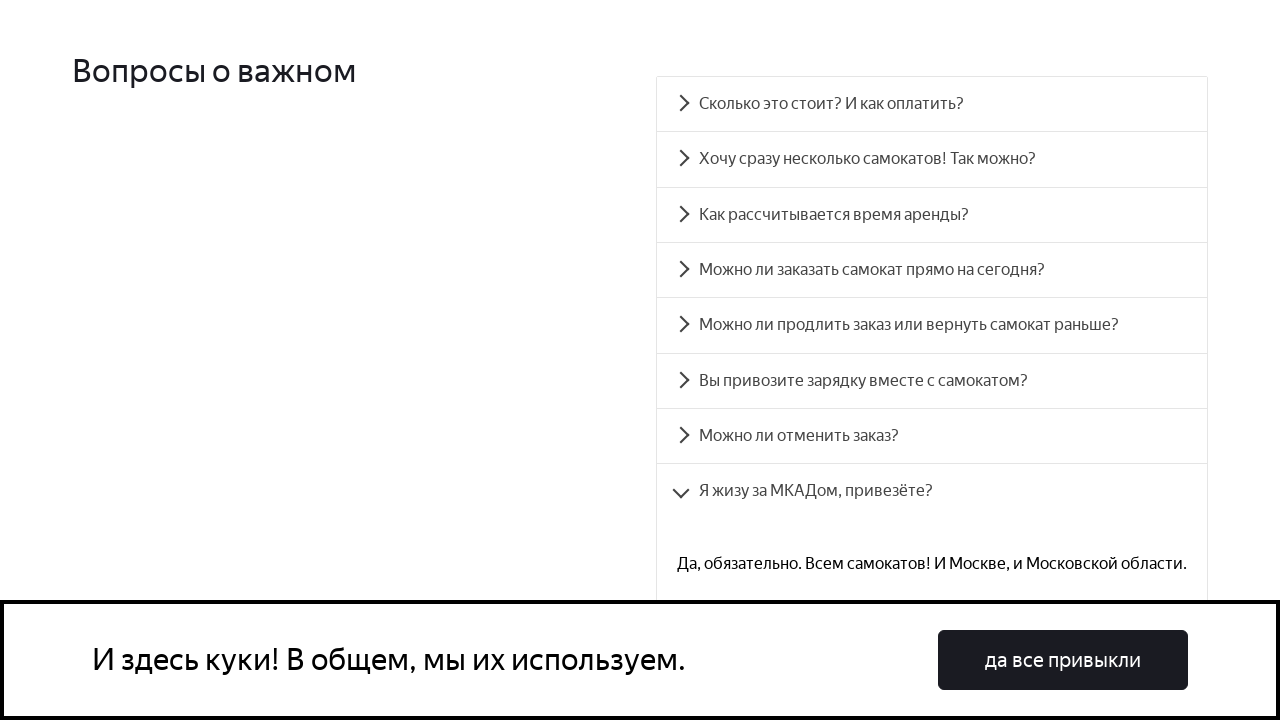